Tests adding specific grocery items (Cucumber, Brocolli, Beetroot) to a shopping cart by iterating through product listings and clicking "Add to cart" for matching items.

Starting URL: https://rahulshettyacademy.com/seleniumPractise/

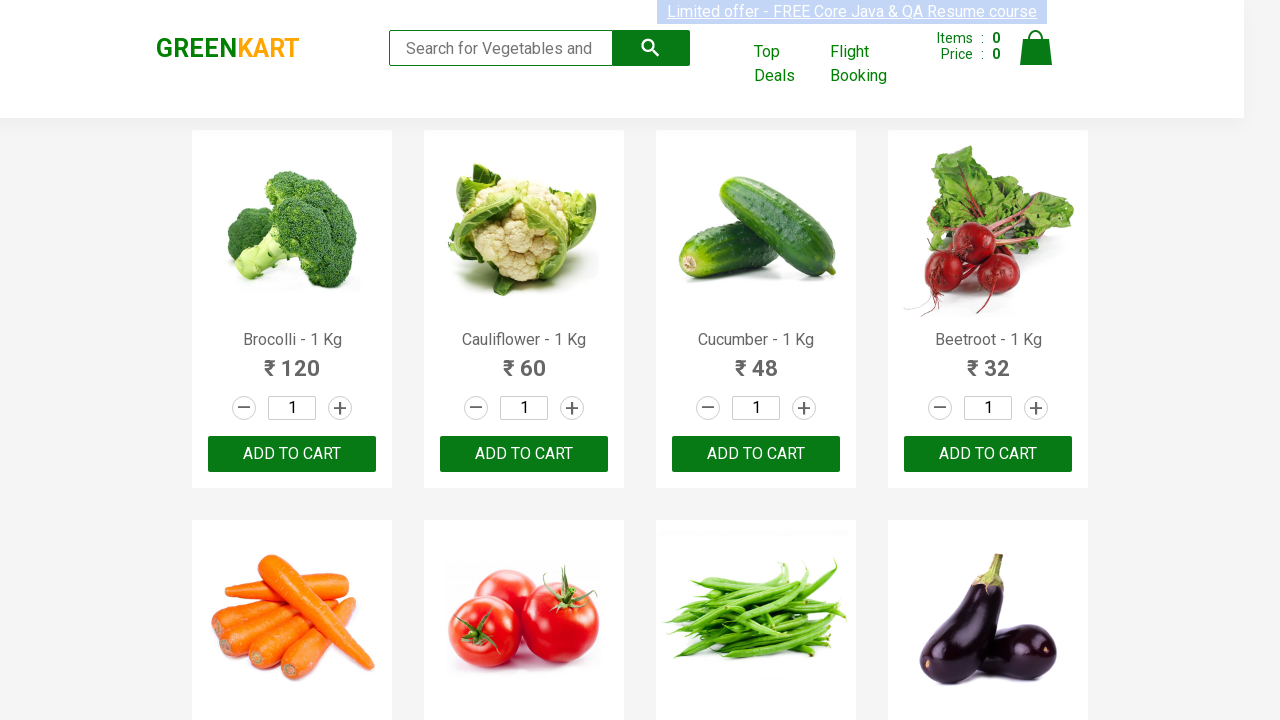

Waited for product listings to load
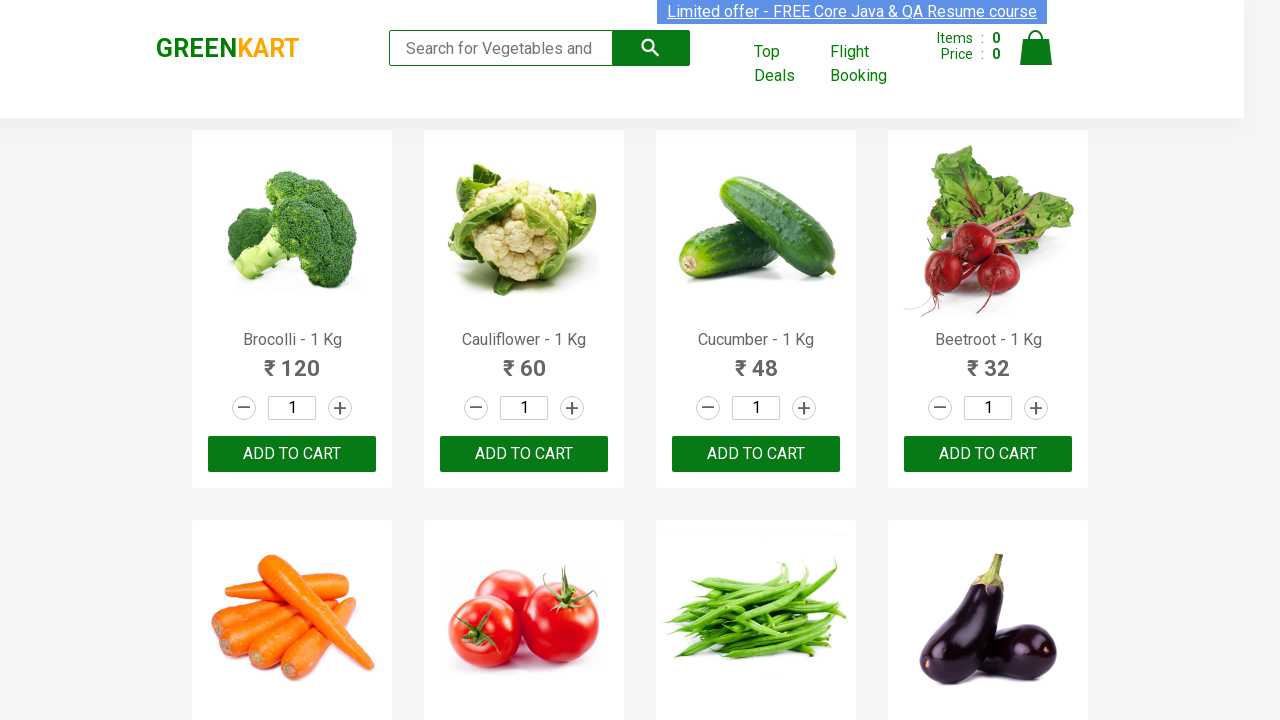

Retrieved all product name elements
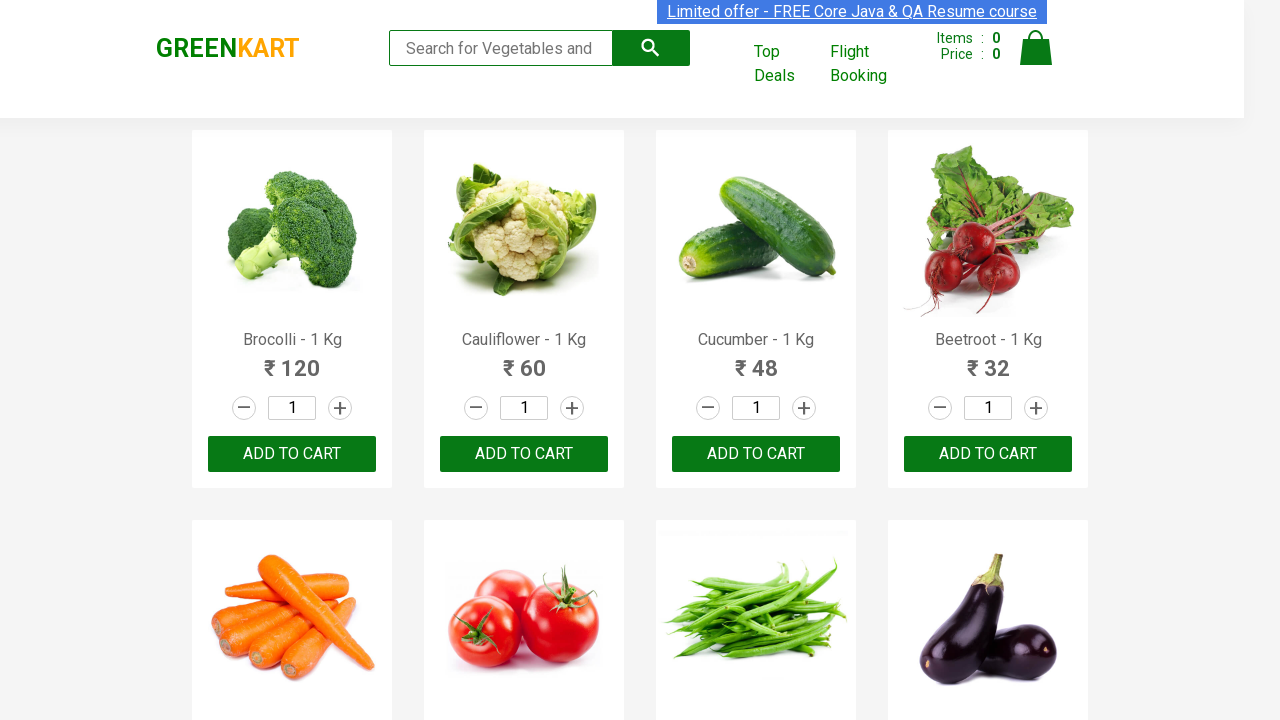

Extracted product name: 'Brocolli' from listing
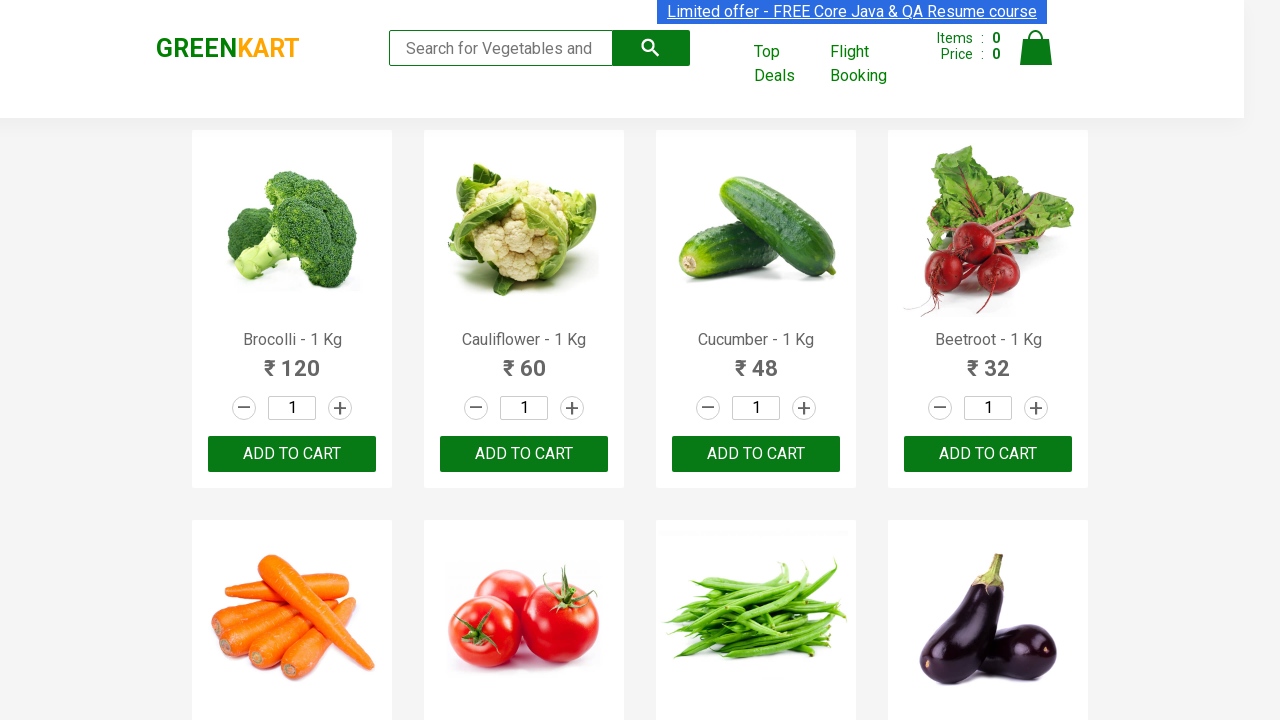

Clicked 'Add to cart' for Brocolli (1/3) at (292, 454) on xpath=//div[@class='product-action']/button >> nth=0
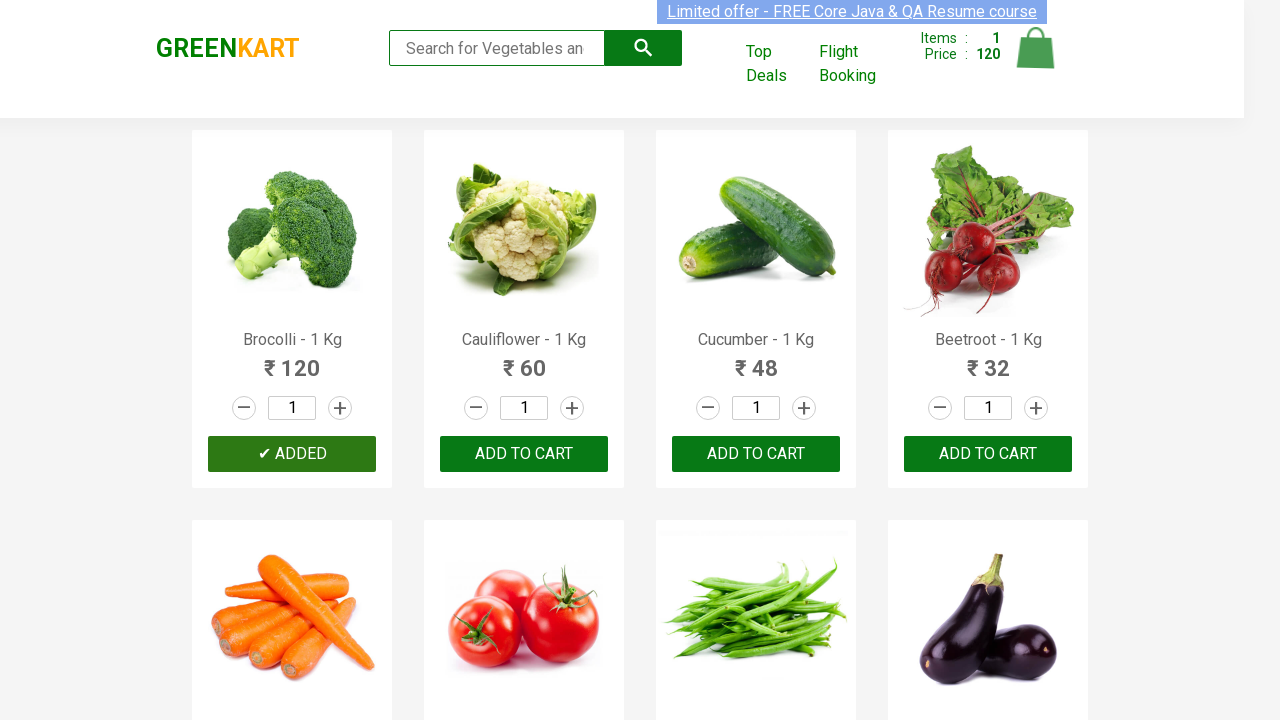

Extracted product name: 'Cauliflower' from listing
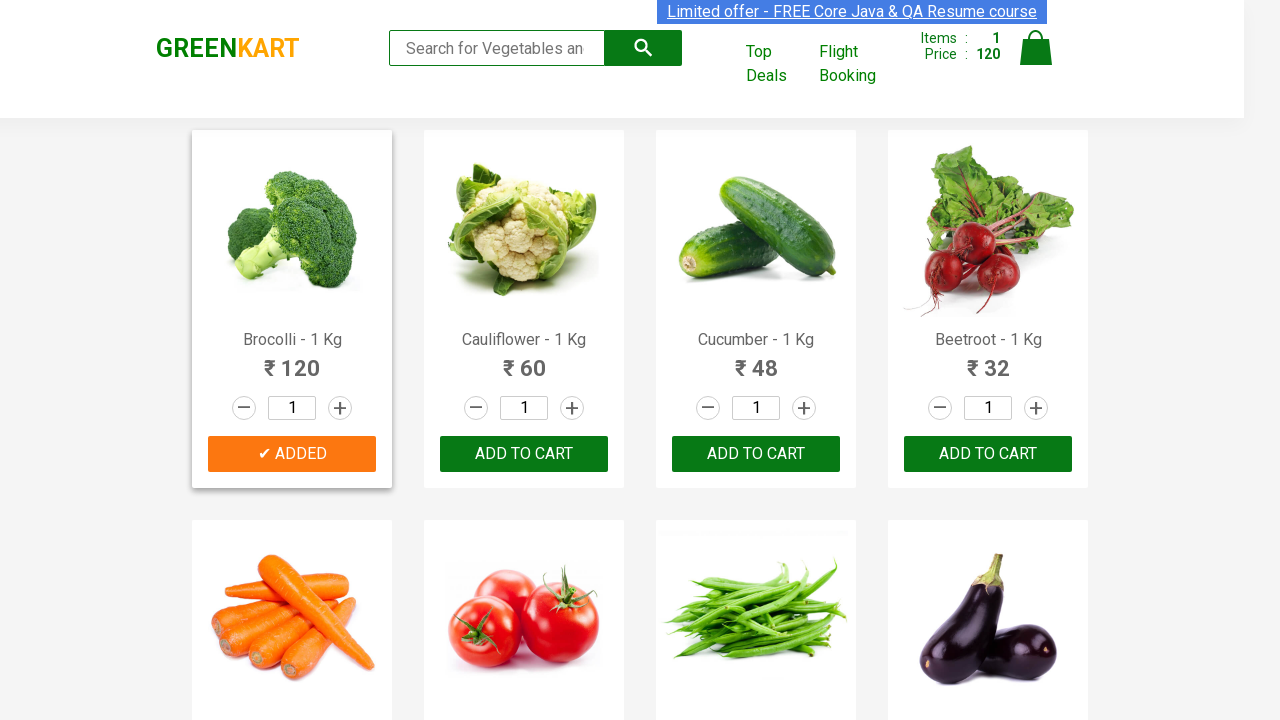

Extracted product name: 'Cucumber' from listing
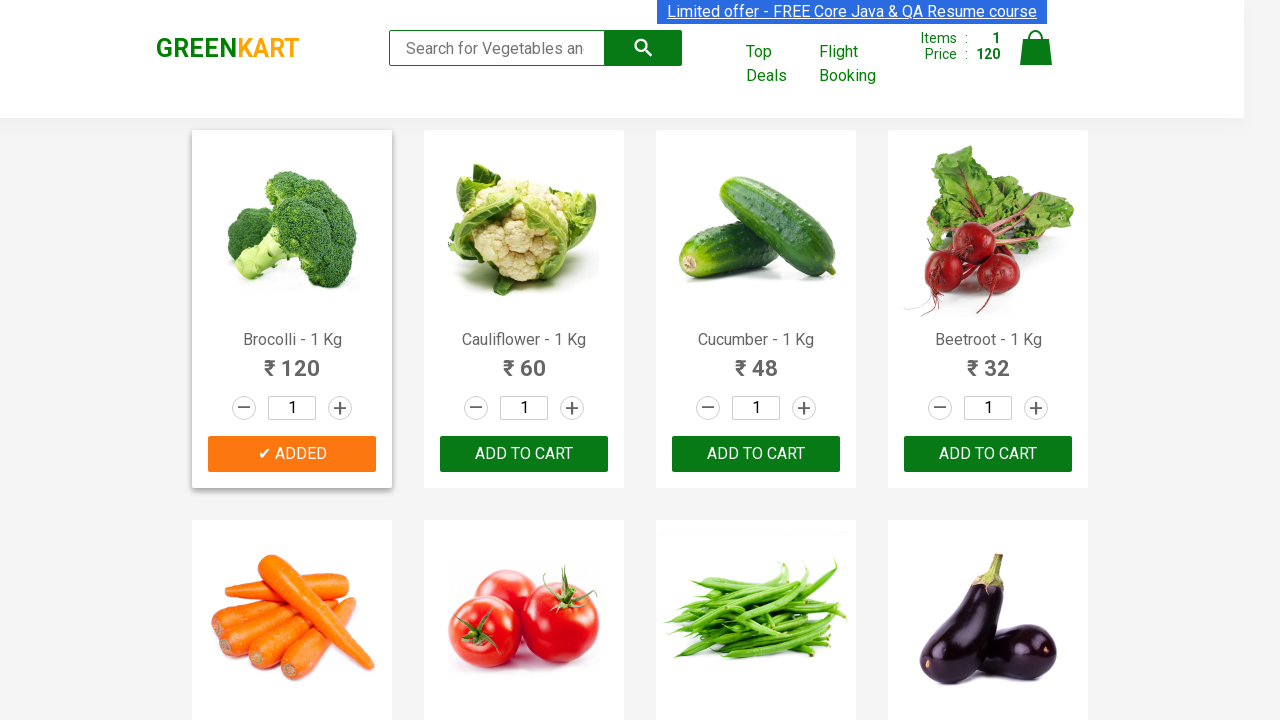

Clicked 'Add to cart' for Cucumber (2/3) at (756, 454) on xpath=//div[@class='product-action']/button >> nth=2
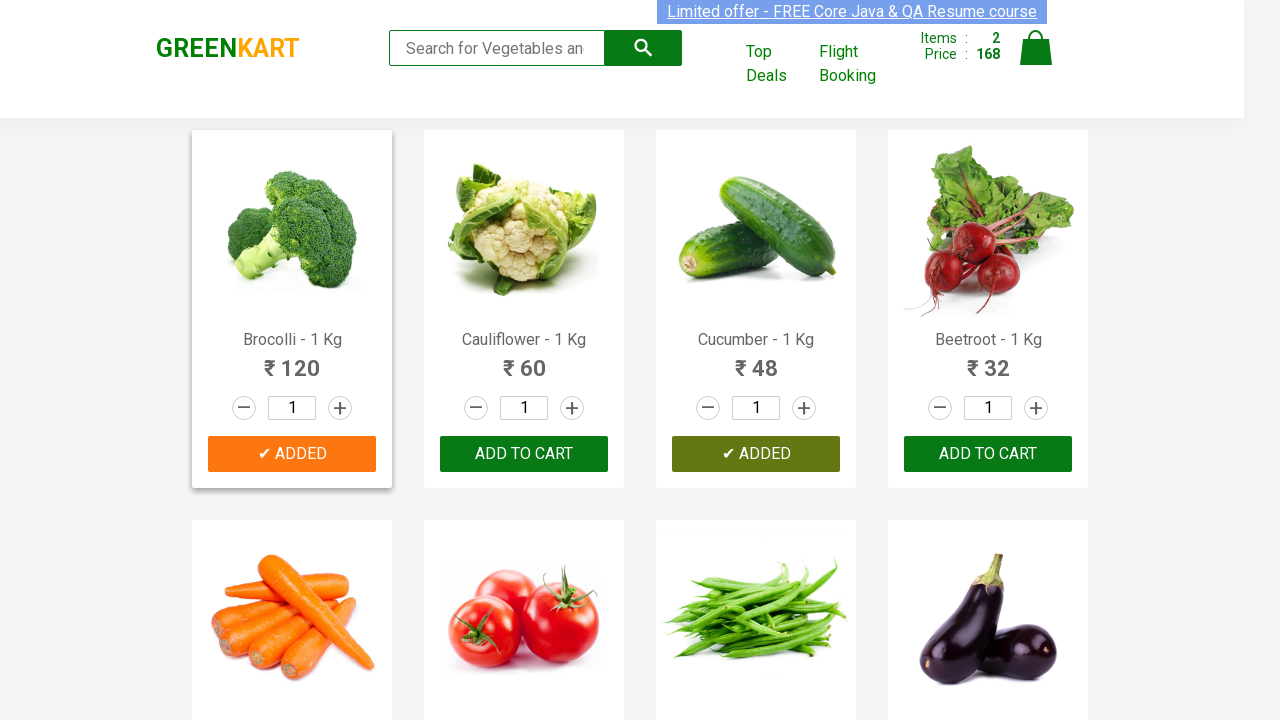

Extracted product name: 'Beetroot' from listing
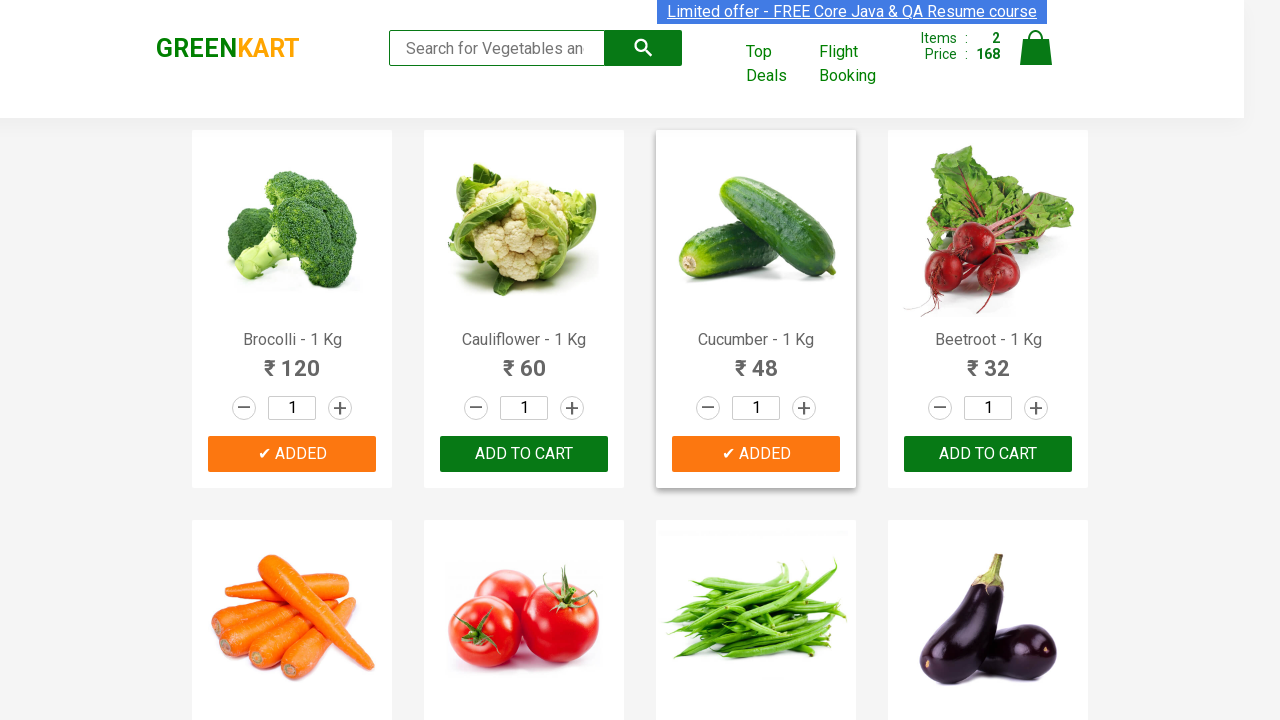

Clicked 'Add to cart' for Beetroot (3/3) at (988, 454) on xpath=//div[@class='product-action']/button >> nth=3
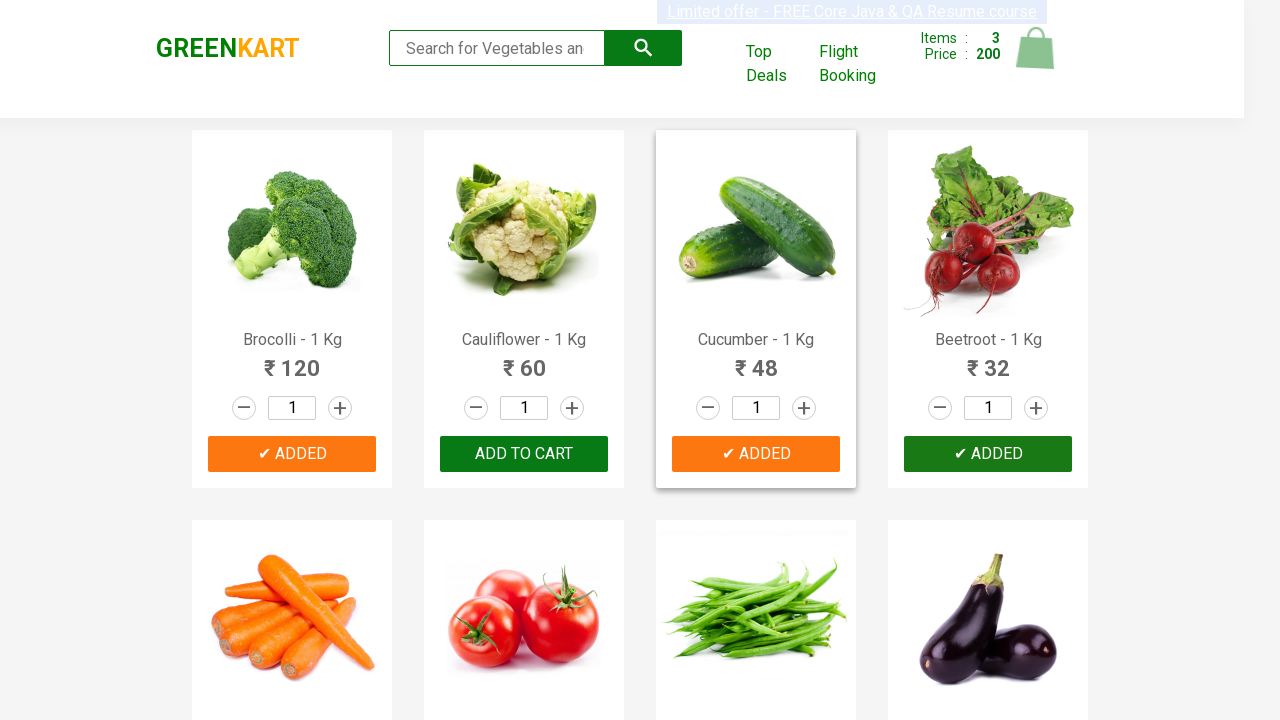

All required items (Cucumber, Brocolli, Beetroot) have been added to cart
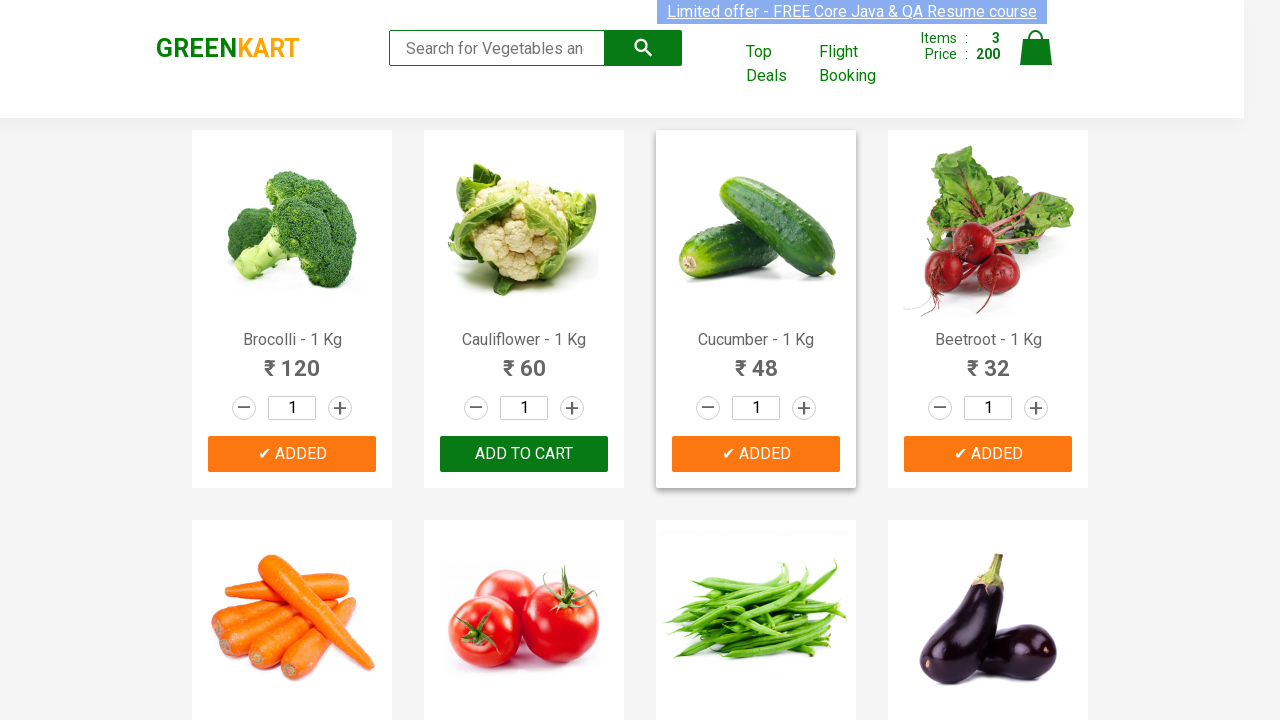

Waited for cart to update
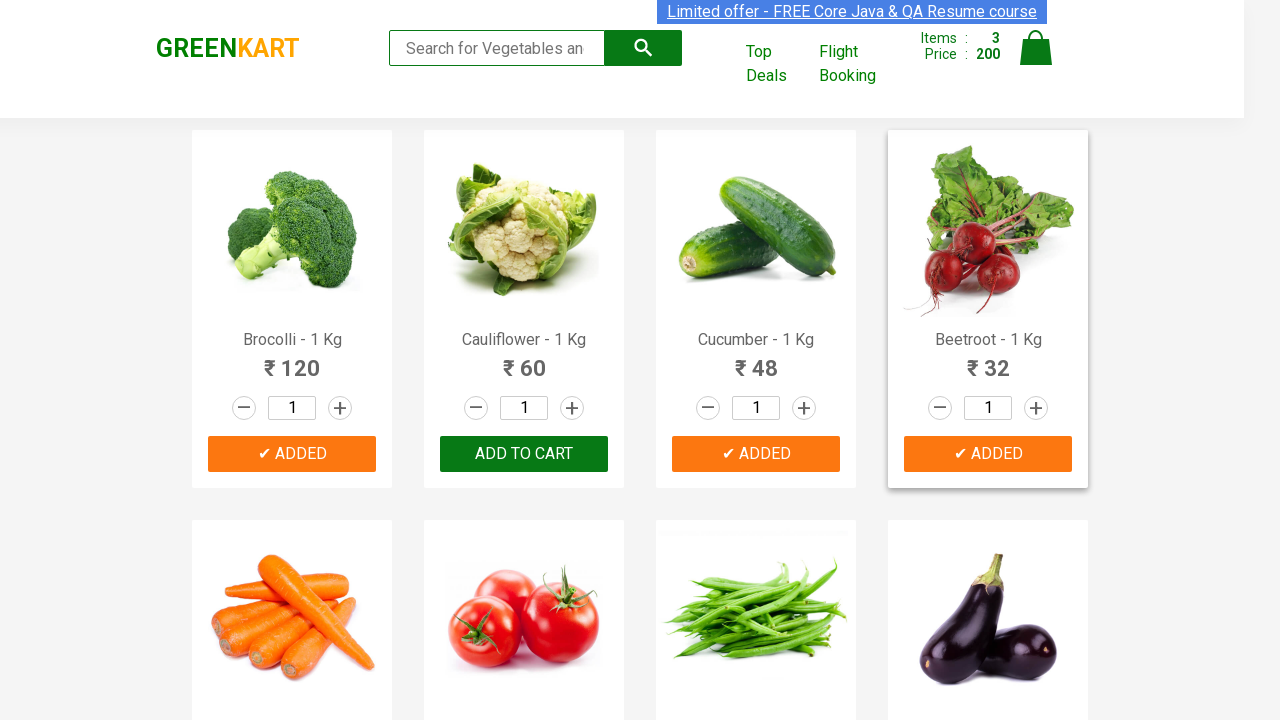

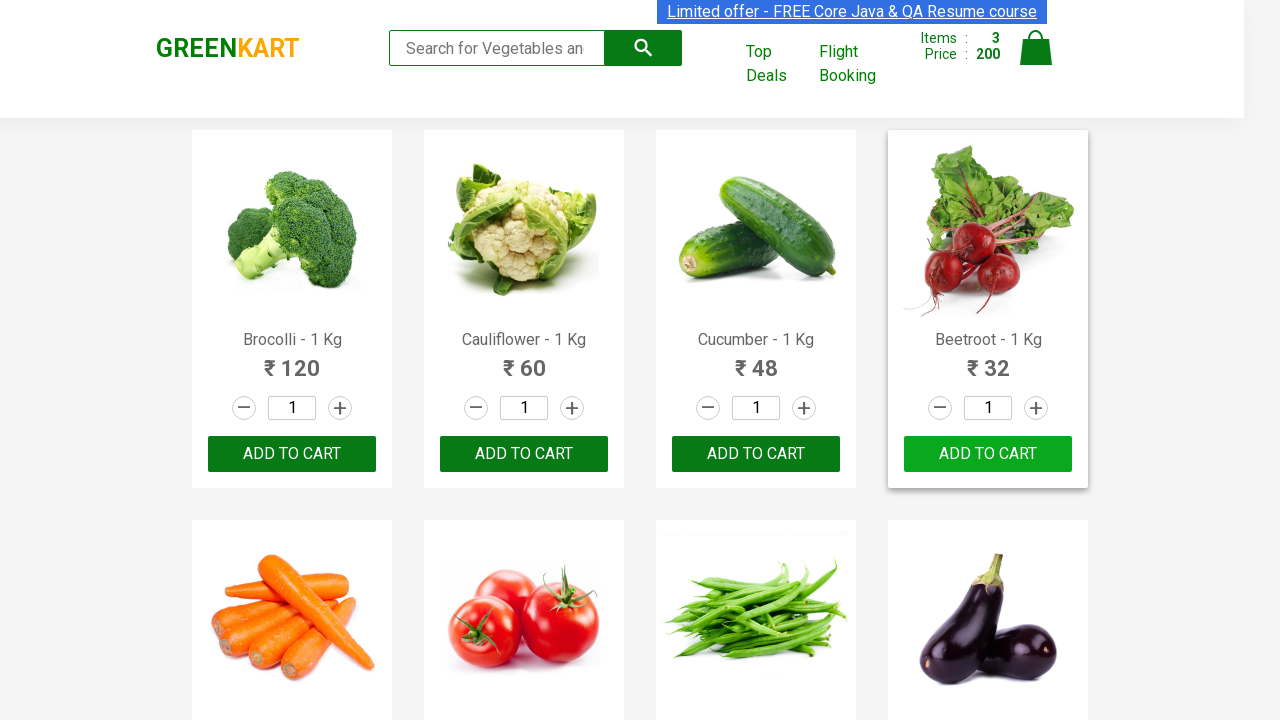